Tests auto-suggestive dropdown functionality by typing a partial search term and selecting a matching option from the dropdown suggestions.

Starting URL: https://rahulshettyacademy.com/dropdownsPractise/

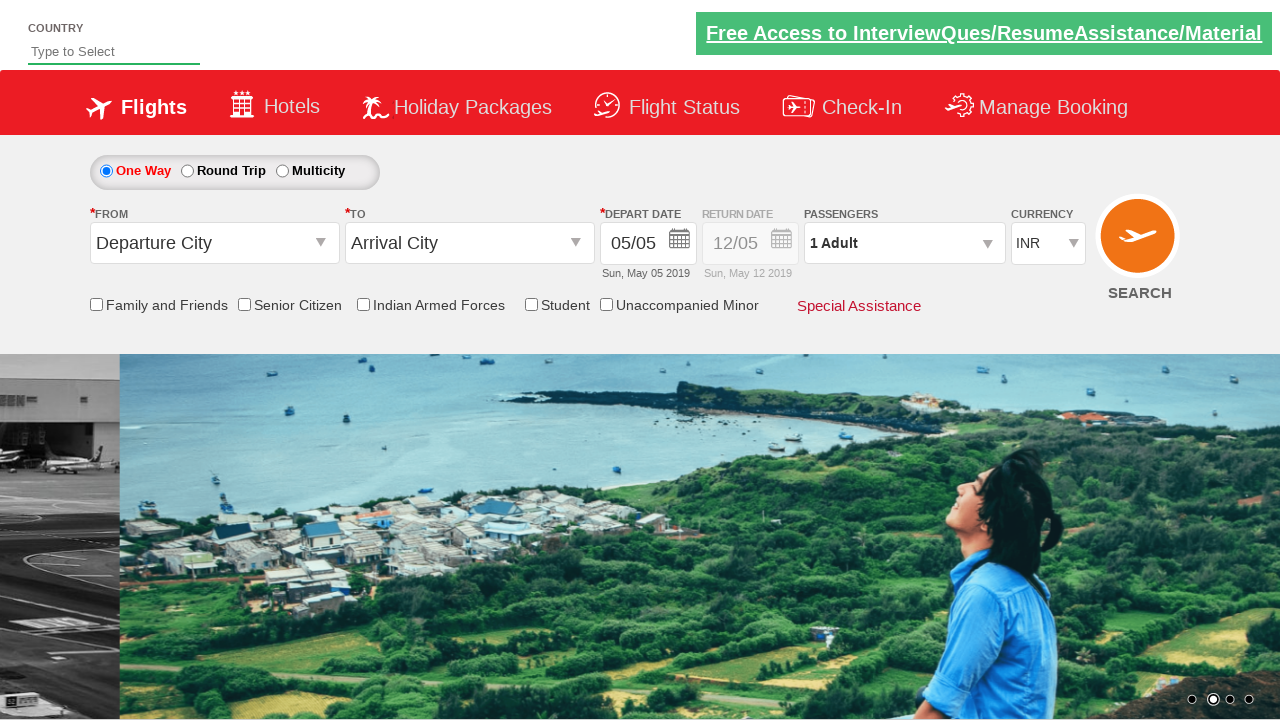

Typed 'ind' in auto-suggest input field to trigger dropdown on #autosuggest
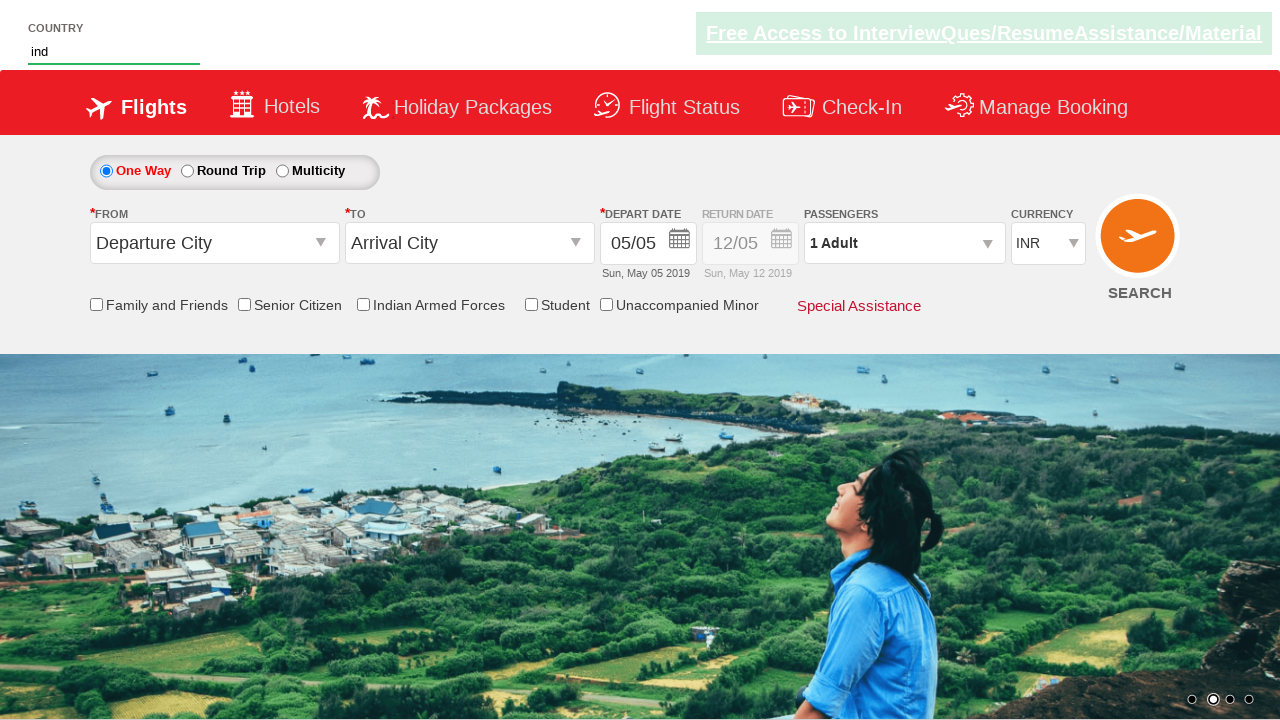

Waited for suggestion dropdown to appear
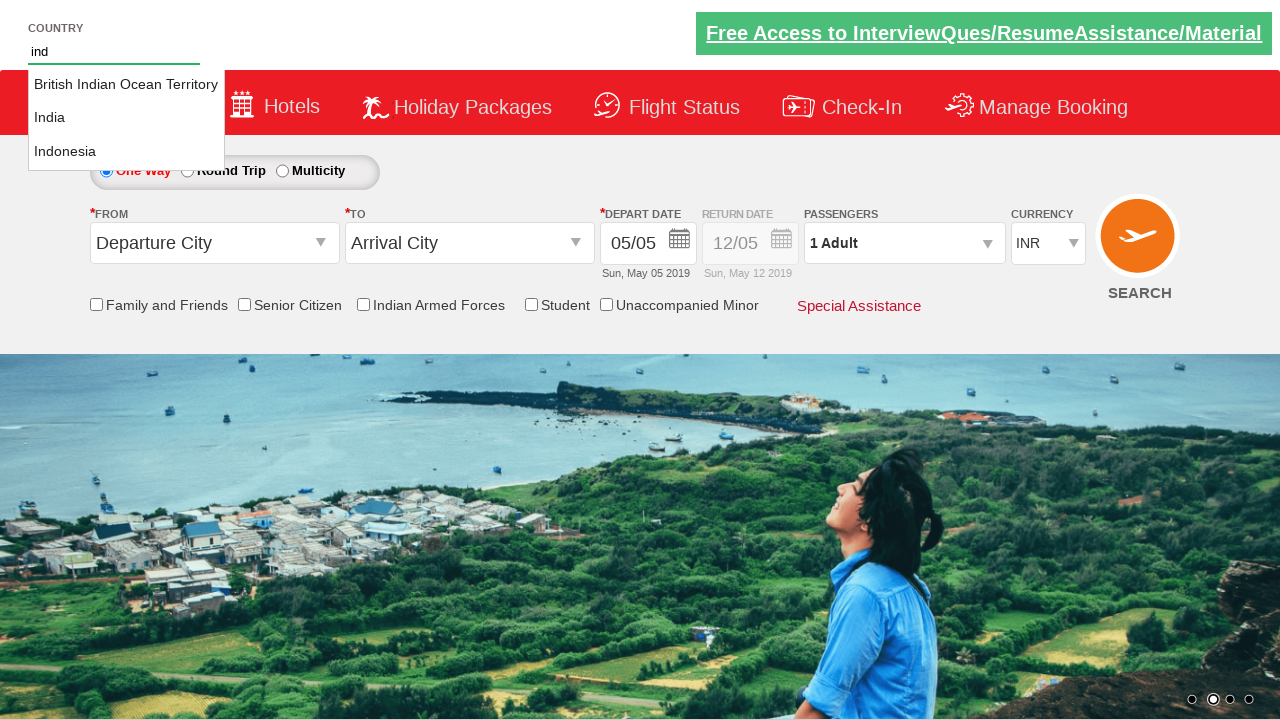

Retrieved all dropdown suggestion options
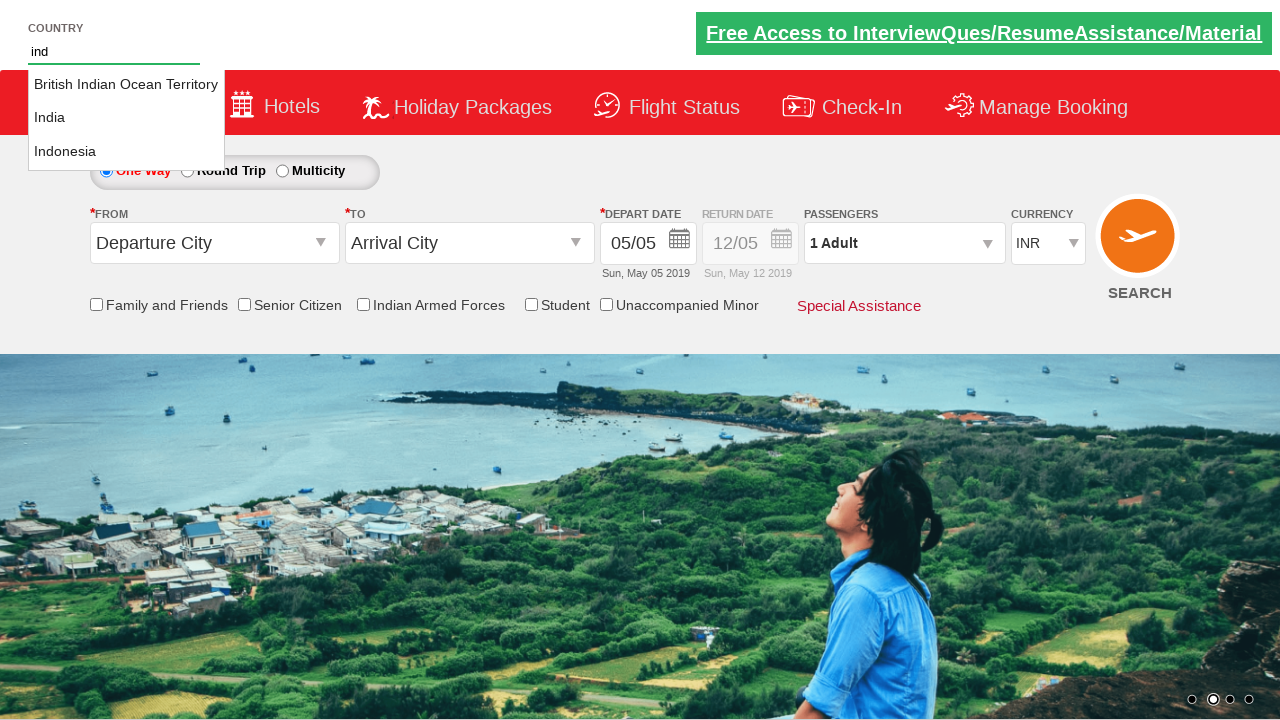

Selected 'India' from dropdown suggestions at (126, 118) on li.ui-menu-item >> nth=1
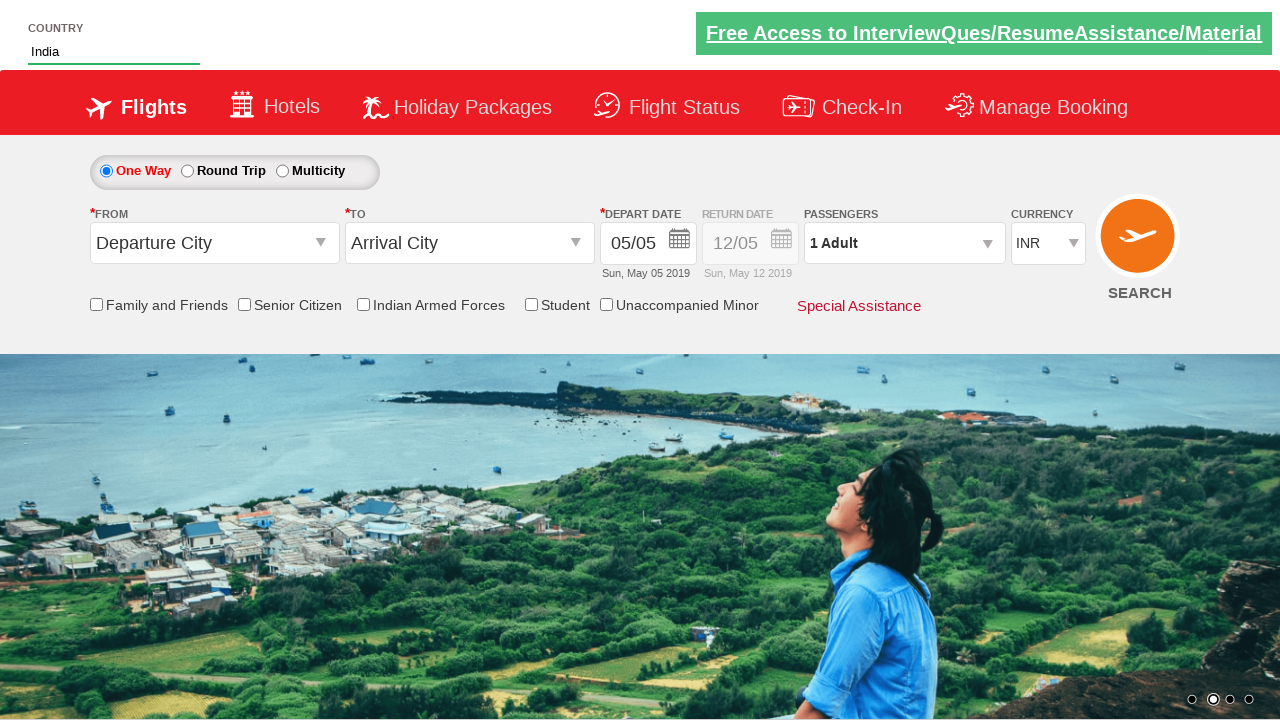

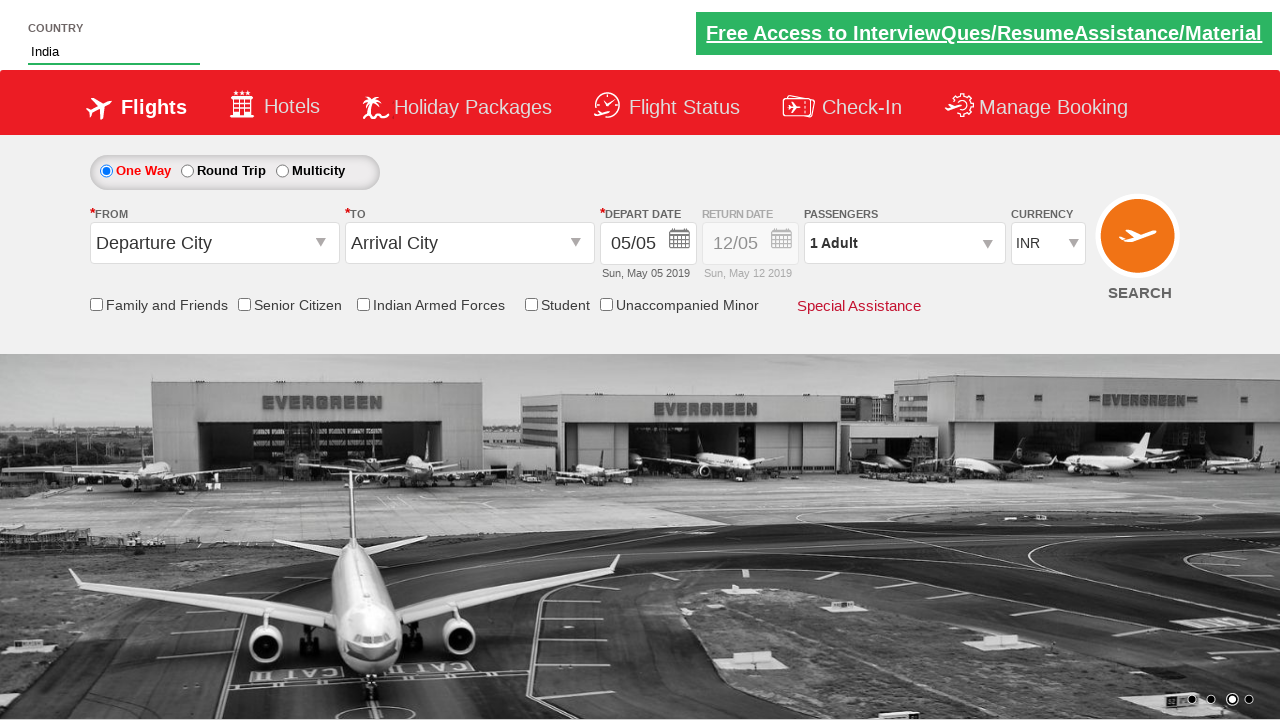